Tests simple alert functionality by clicking a button to trigger an alert, verifying its text, and accepting it

Starting URL: https://training-support.net/webelements/alerts

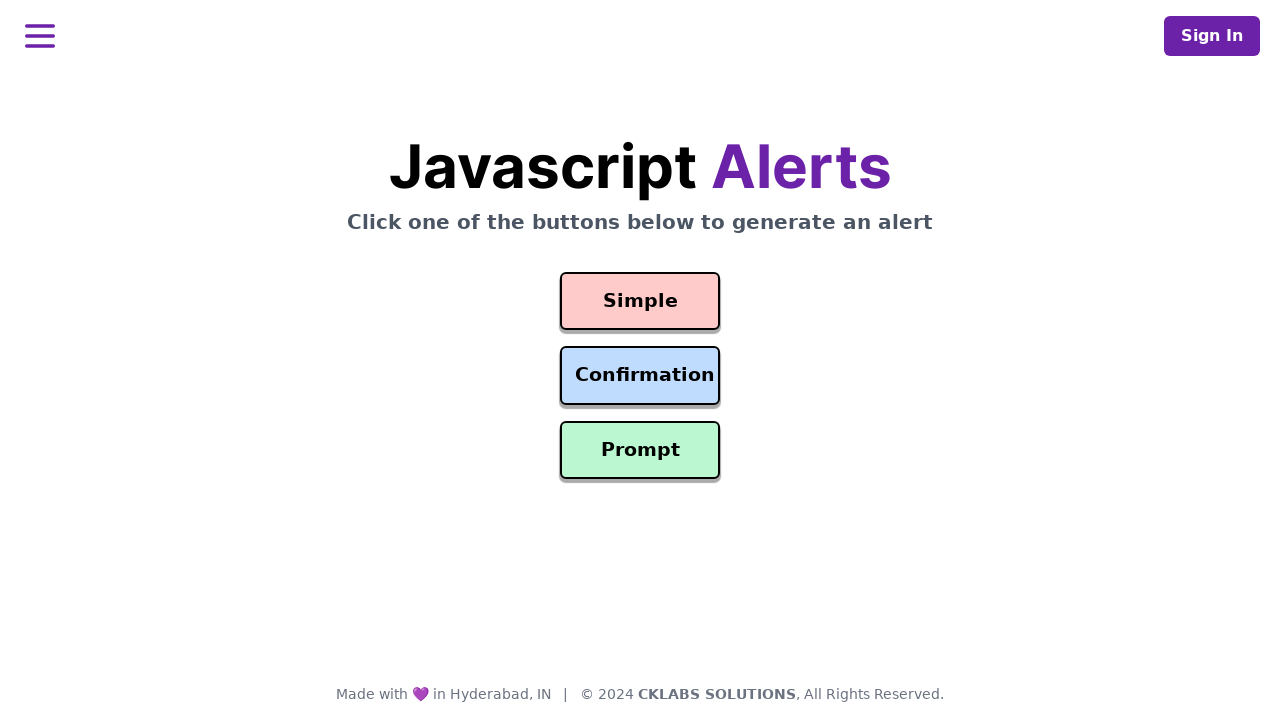

Clicked button to trigger simple alert at (640, 301) on #simple
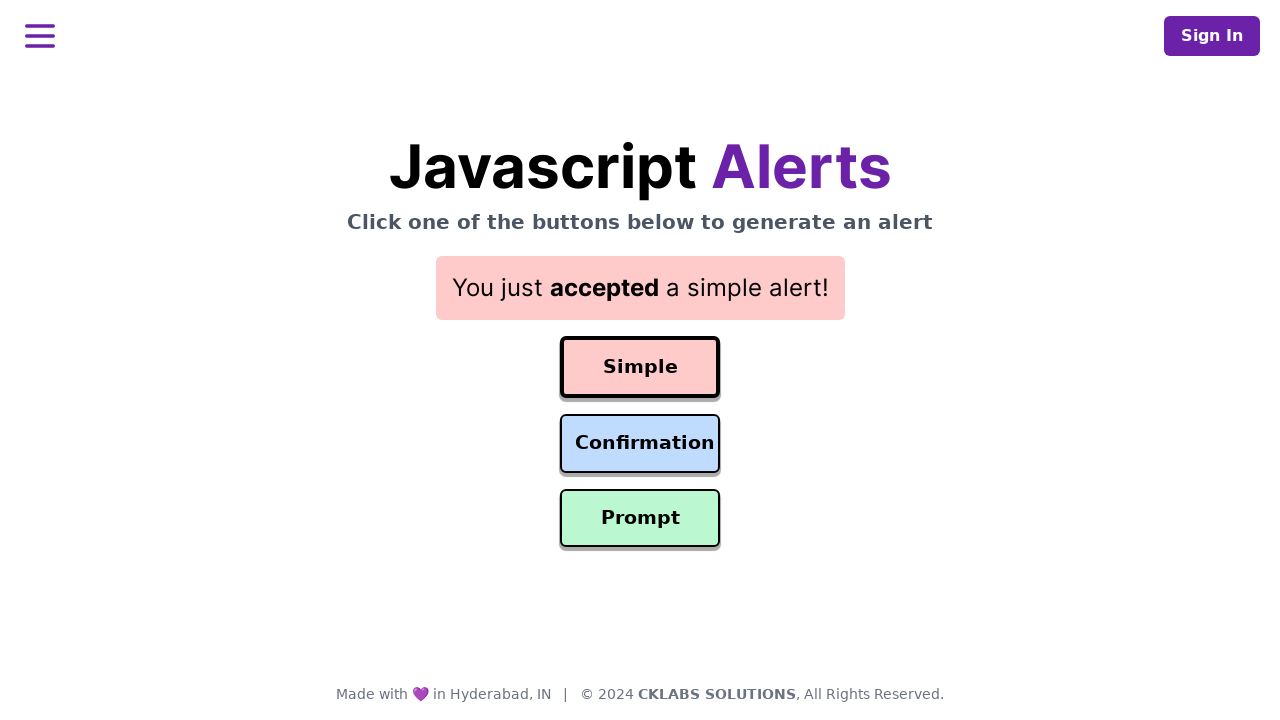

Set up dialog handler to accept alert
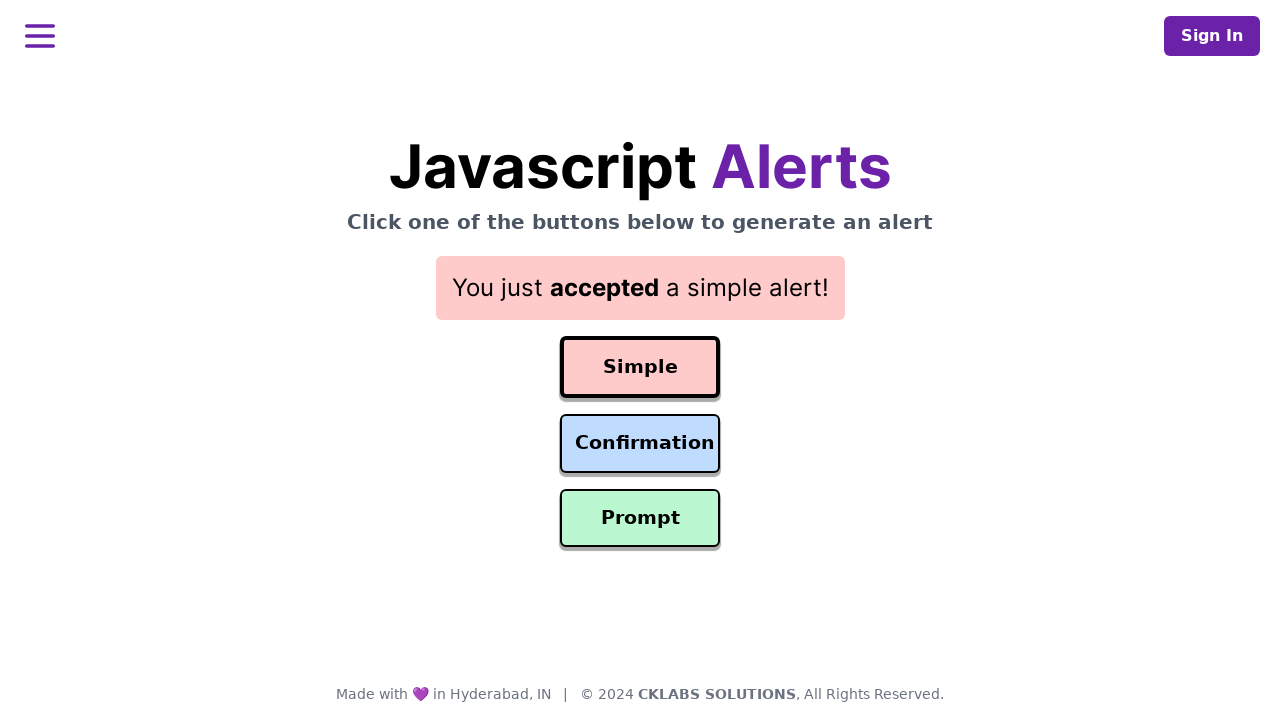

Alert was accepted and dialog closed
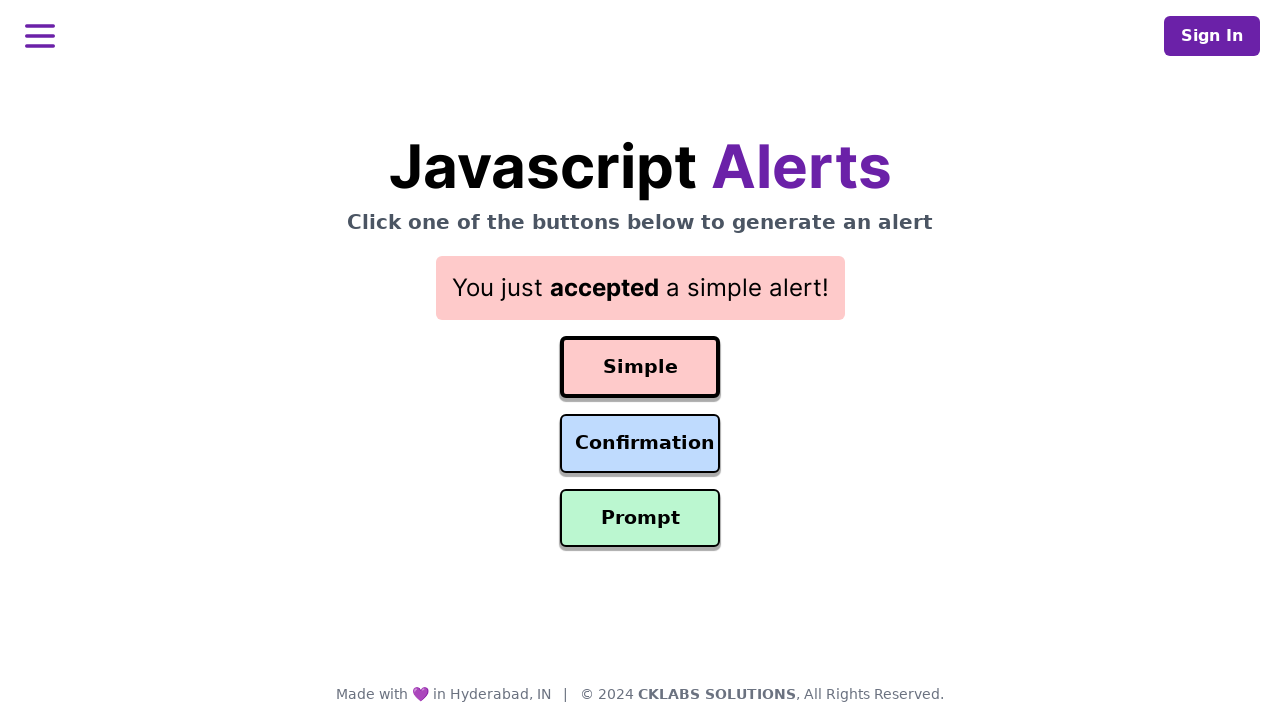

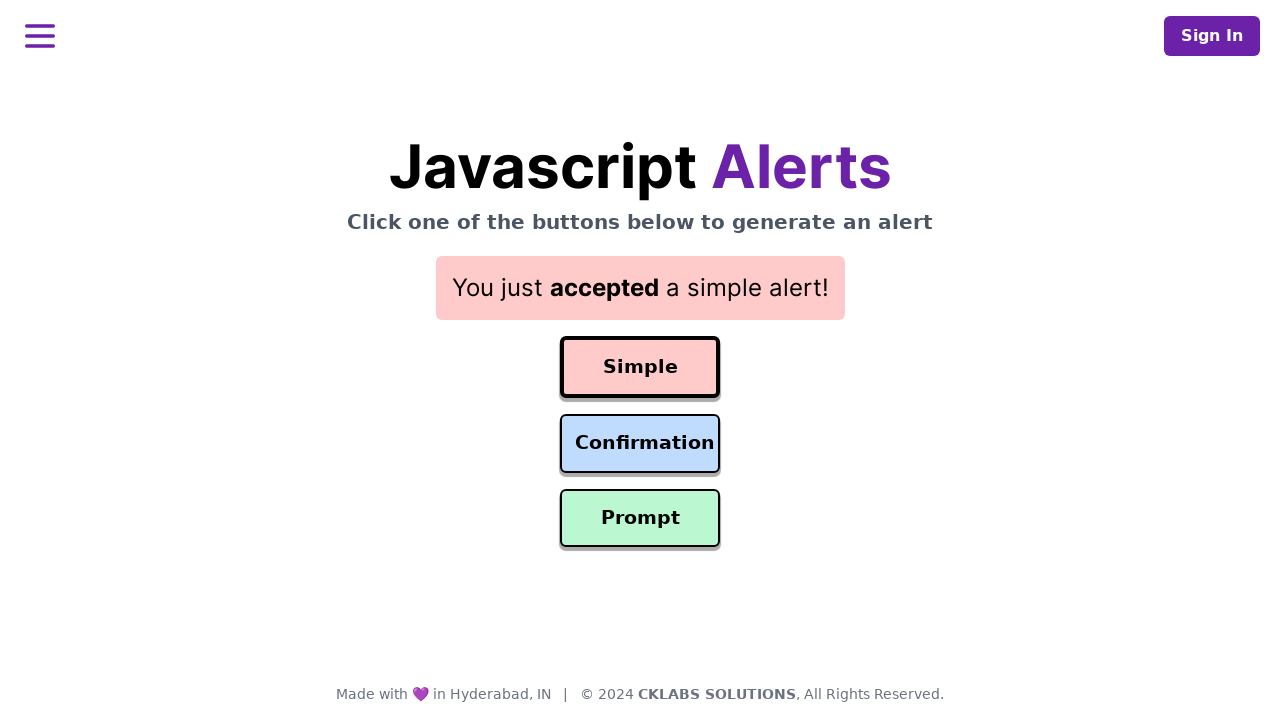